Tests iframe handling by switching to a demo frame and clicking on a checkbox/radio button for "New York"

Starting URL: https://jqueryui.com/checkboxradio/

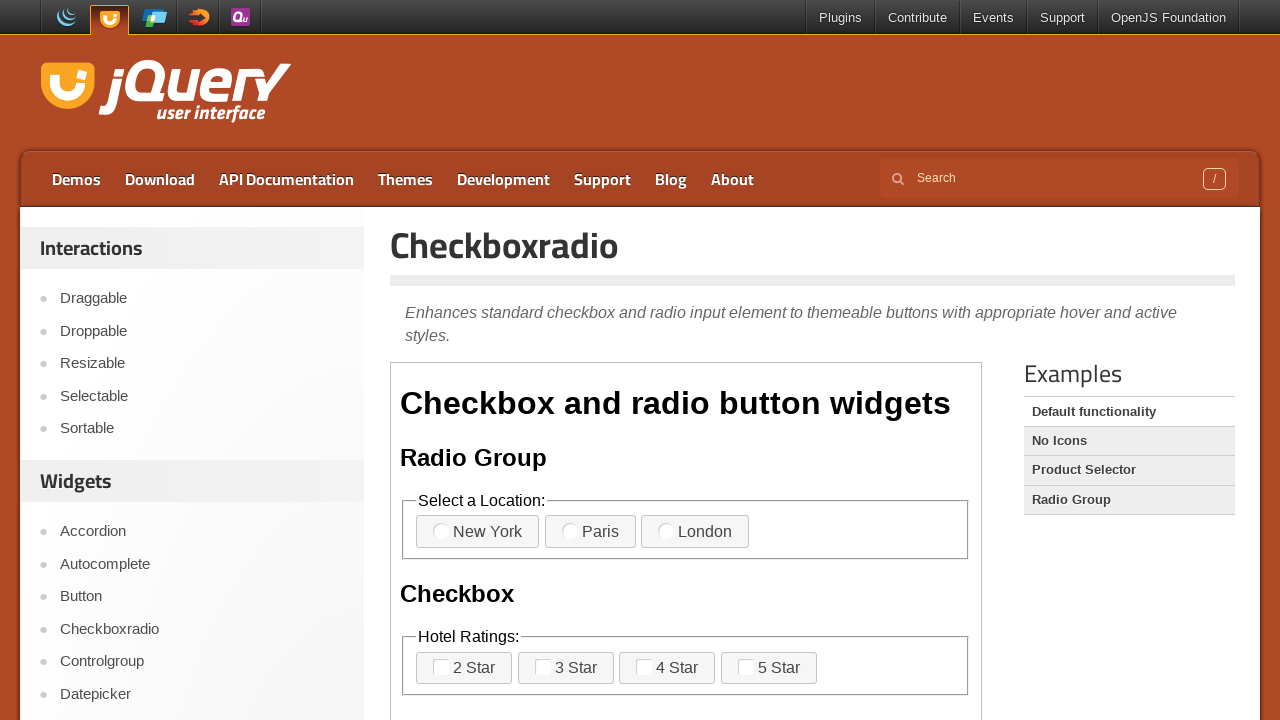

Located the demo iframe
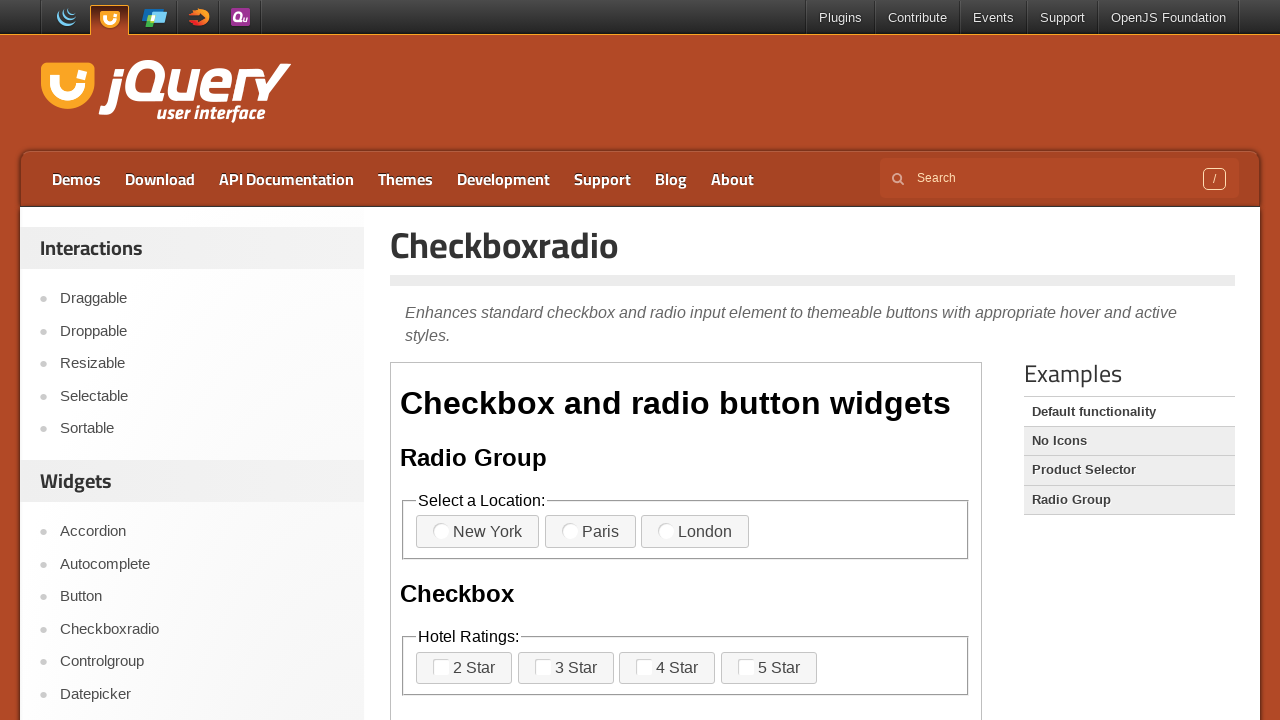

Clicked on the New York checkbox/radio button in the demo frame at (478, 532) on iframe.demo-frame >> internal:control=enter-frame >> label:has-text('New York')
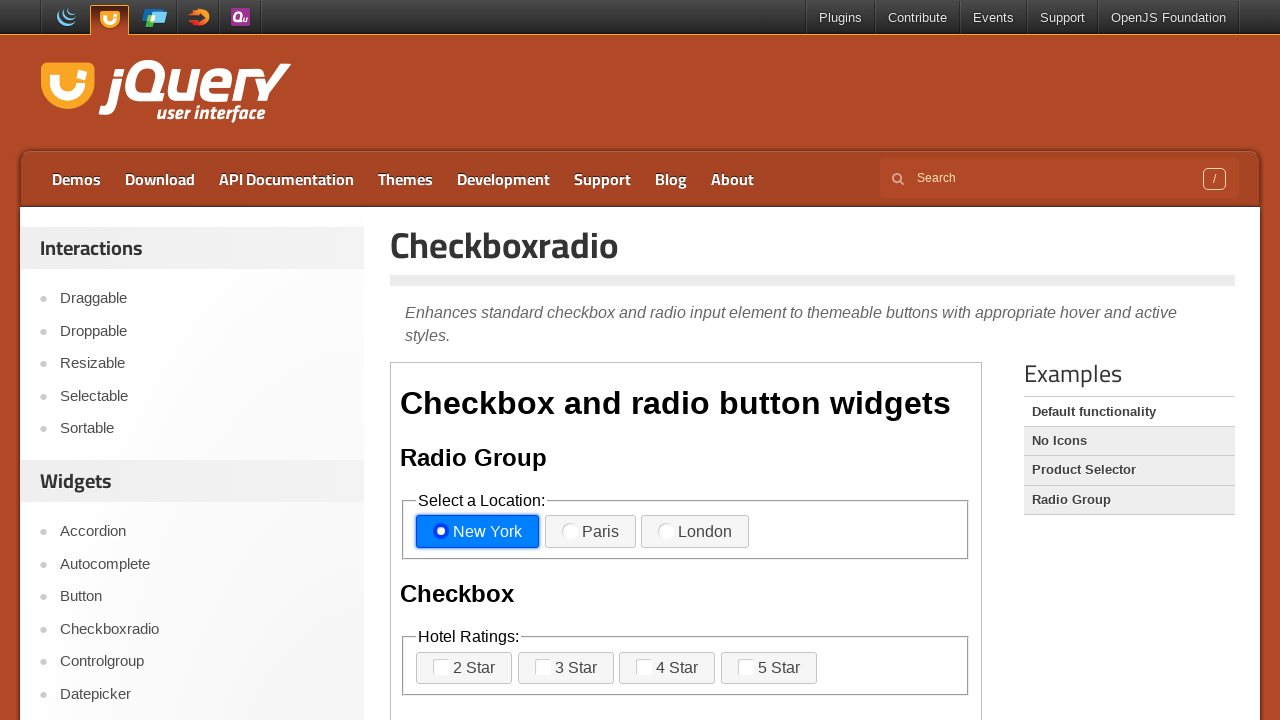

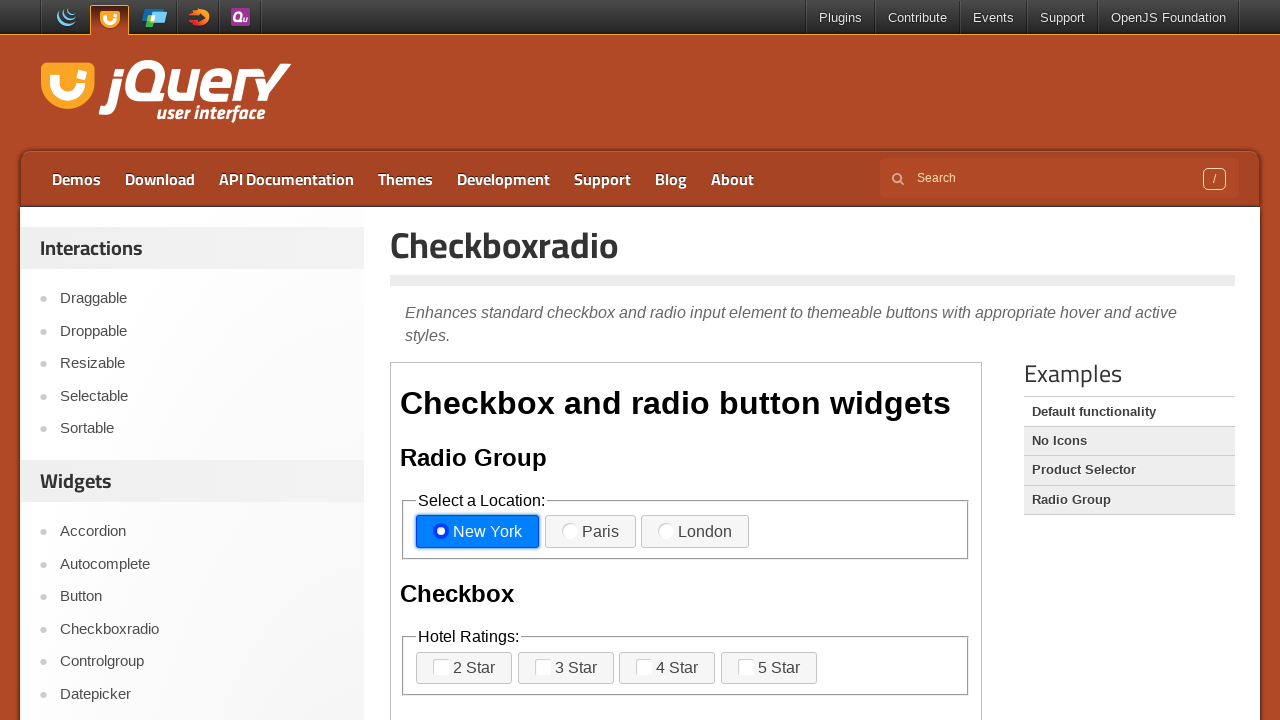